Tests navigation menu interaction by hovering over the "Solutions" menu item and clicking through to the "HR Administration" page using mouse movement actions.

Starting URL: https://www.orangehrm.com/

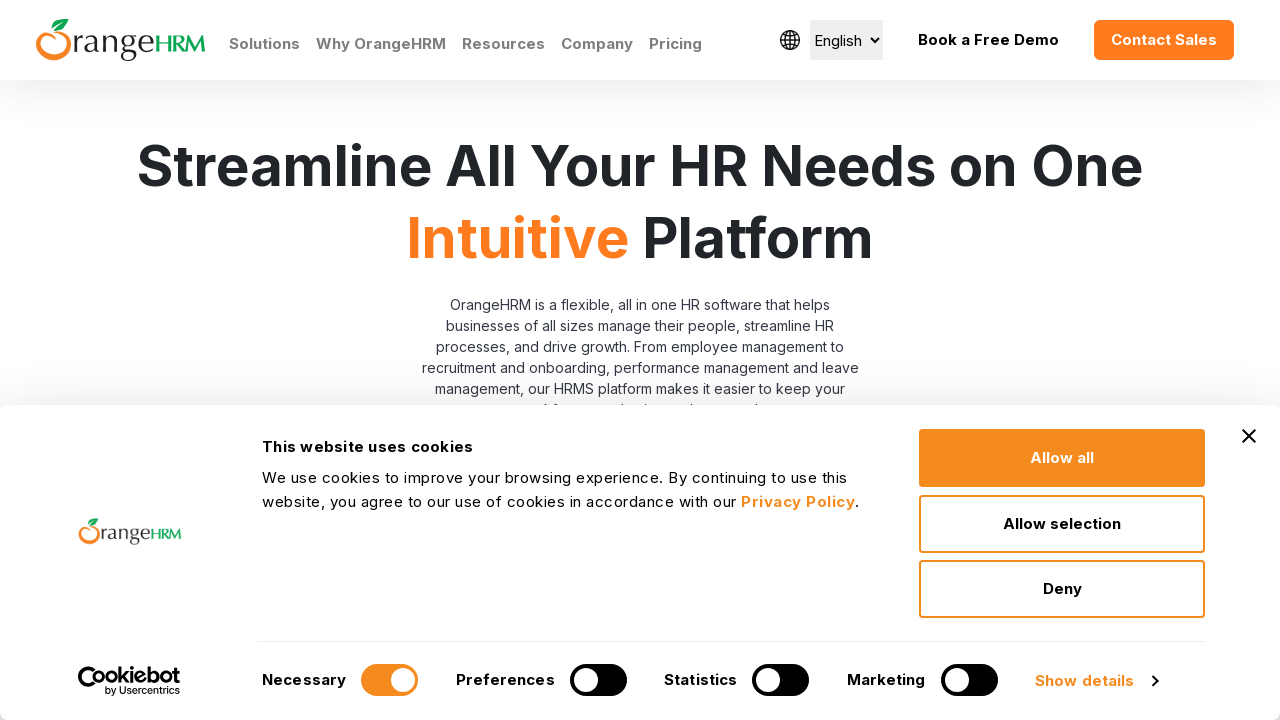

Hovered over 'Solutions' menu item to reveal dropdown at (264, 44) on a:text('Solutions')
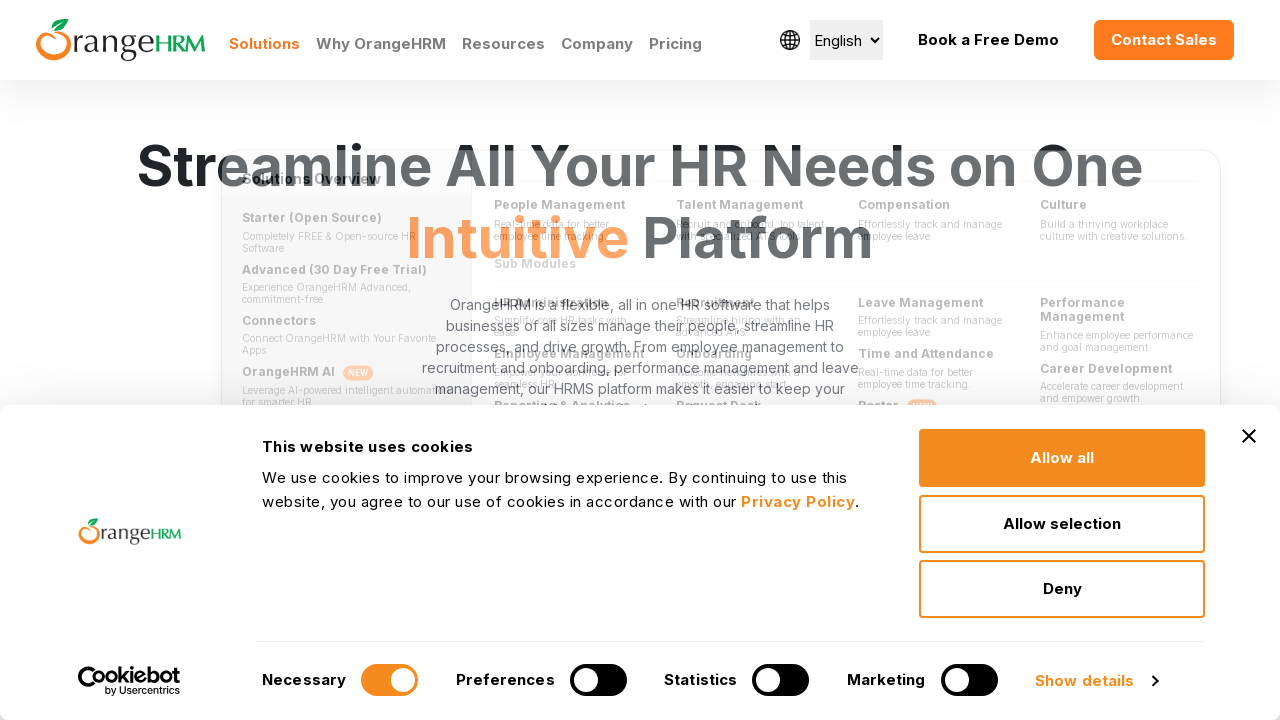

Waited for 'HR Administration' option to become visible in dropdown
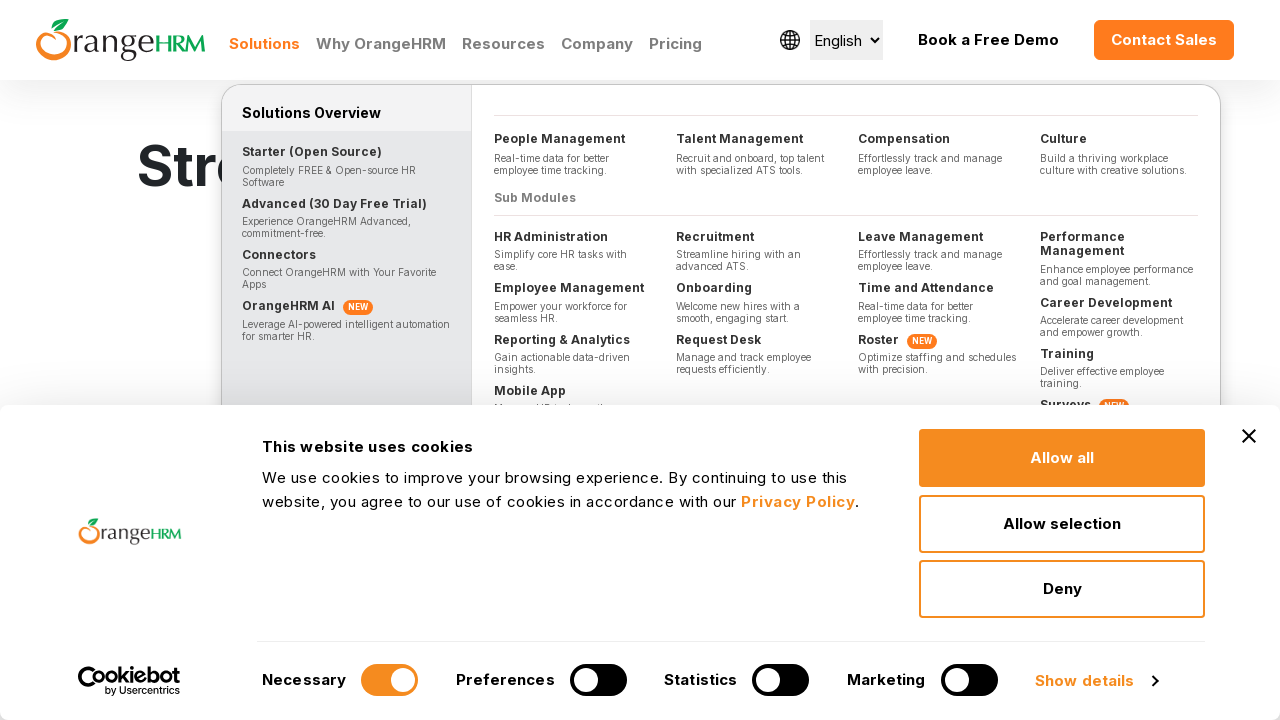

Clicked on 'HR Administration' link in the dropdown menu at (573, 237) on a:text('HR Administration')
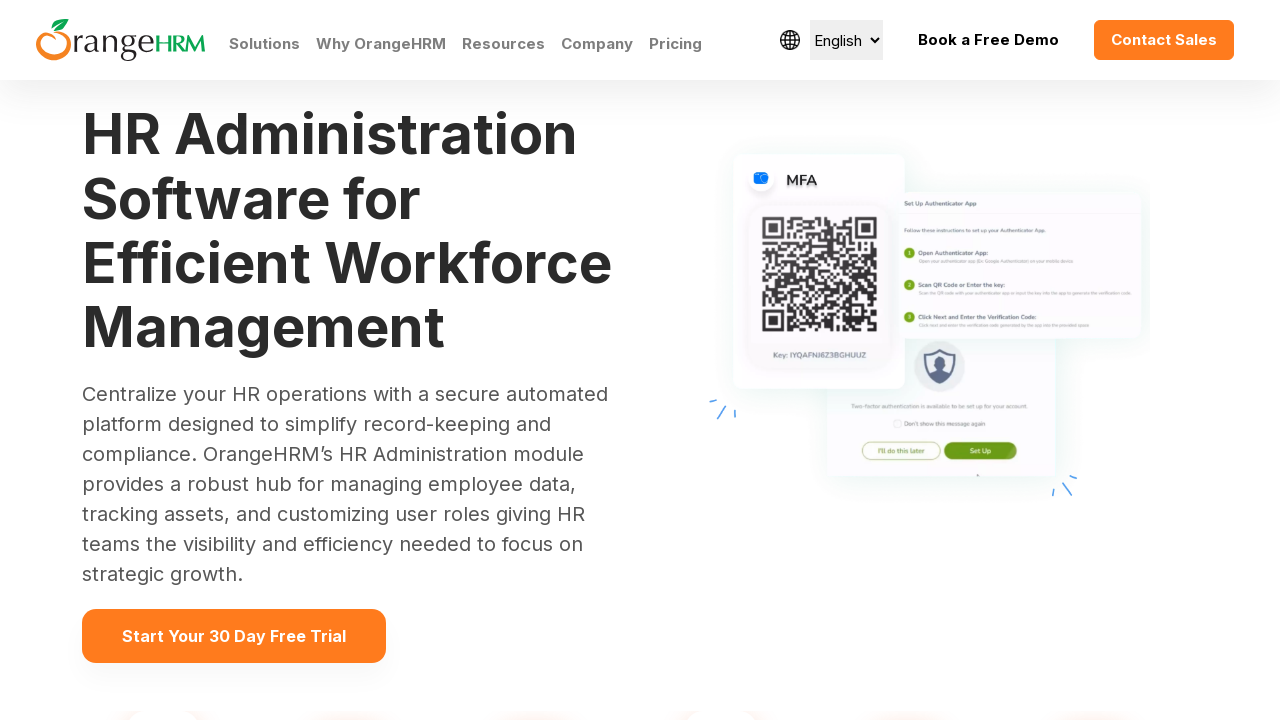

Waited for HR Administration page to load completely
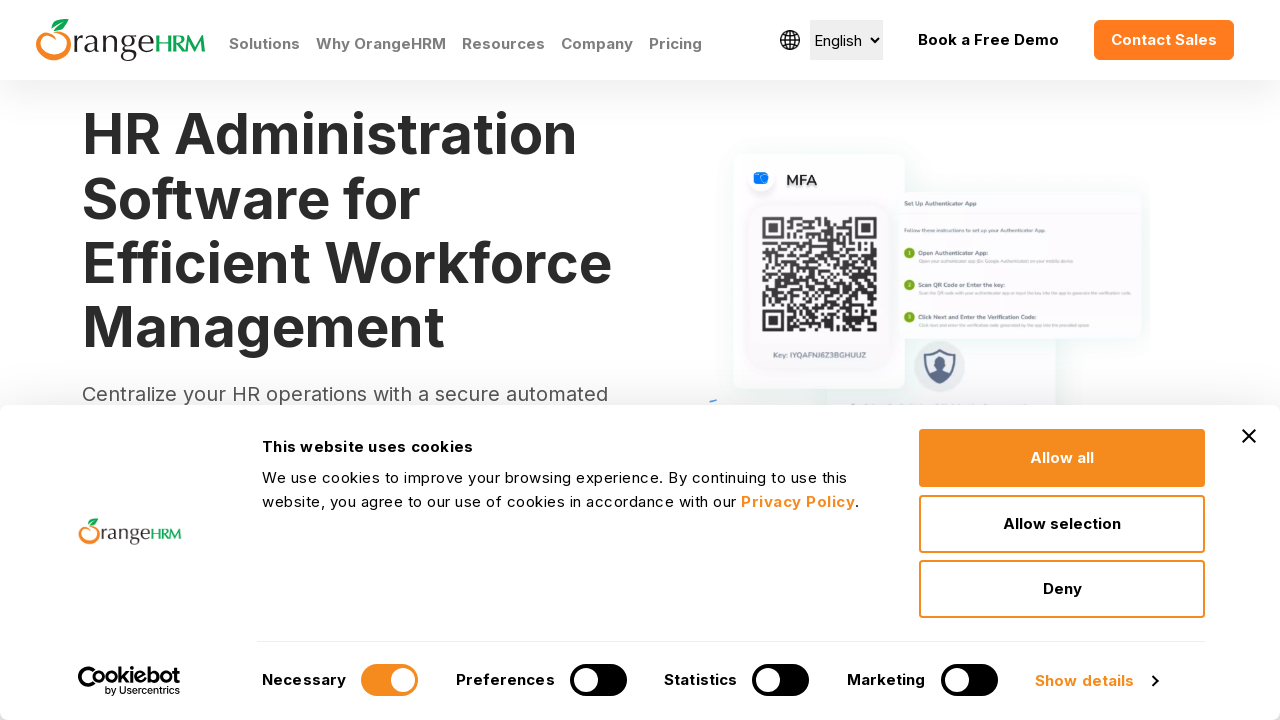

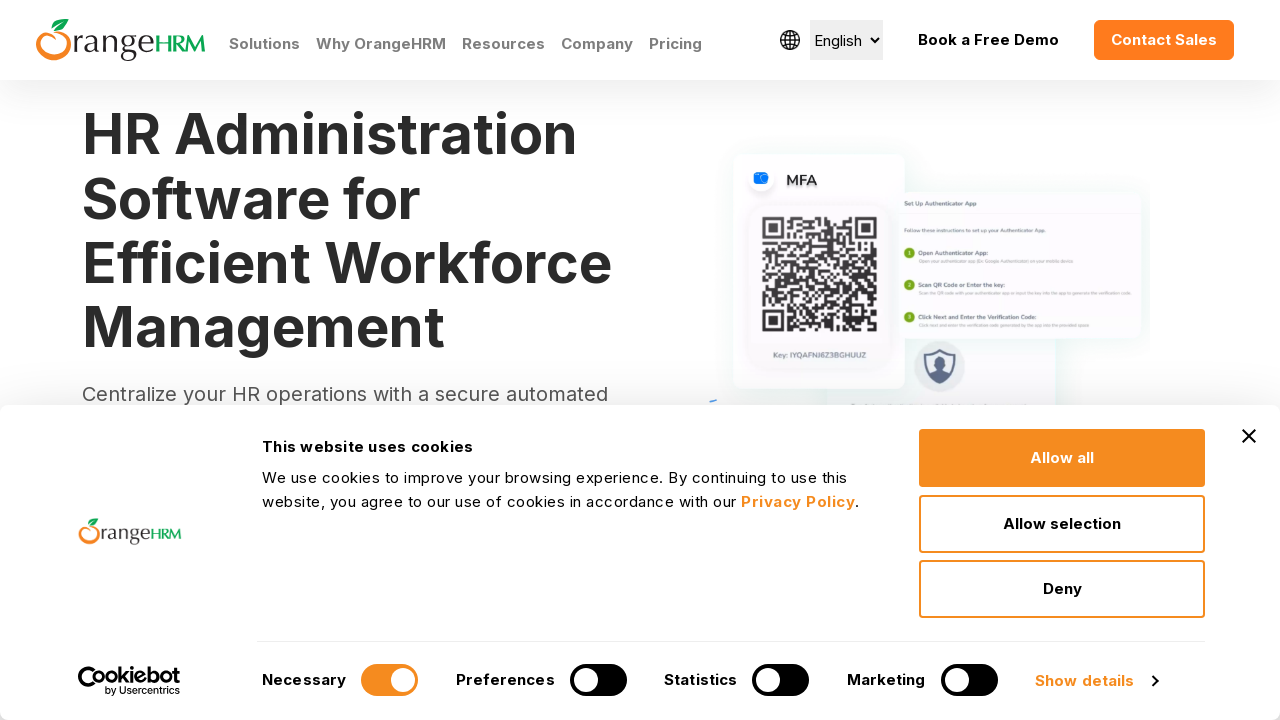